Tests drag and drop functionality by dragging one element onto another

Starting URL: https://www.selenium.dev/selenium/web/mouse_interaction.html

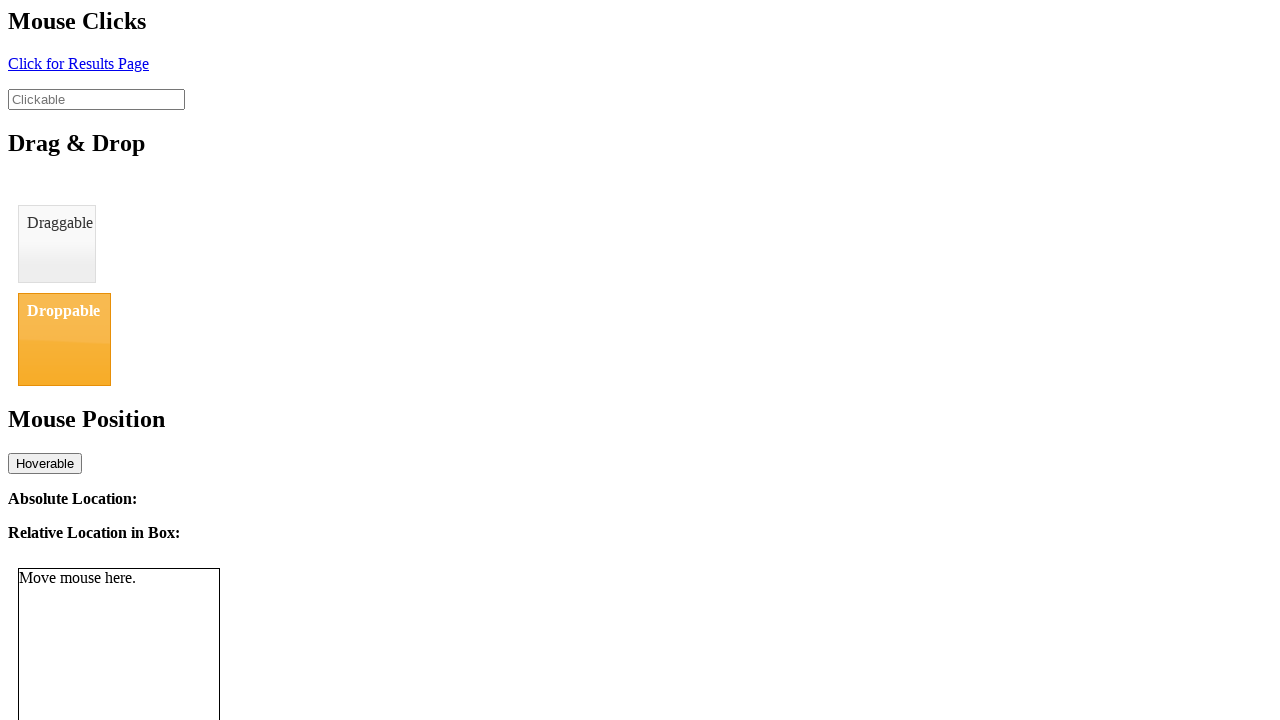

Navigated to mouse interaction test page
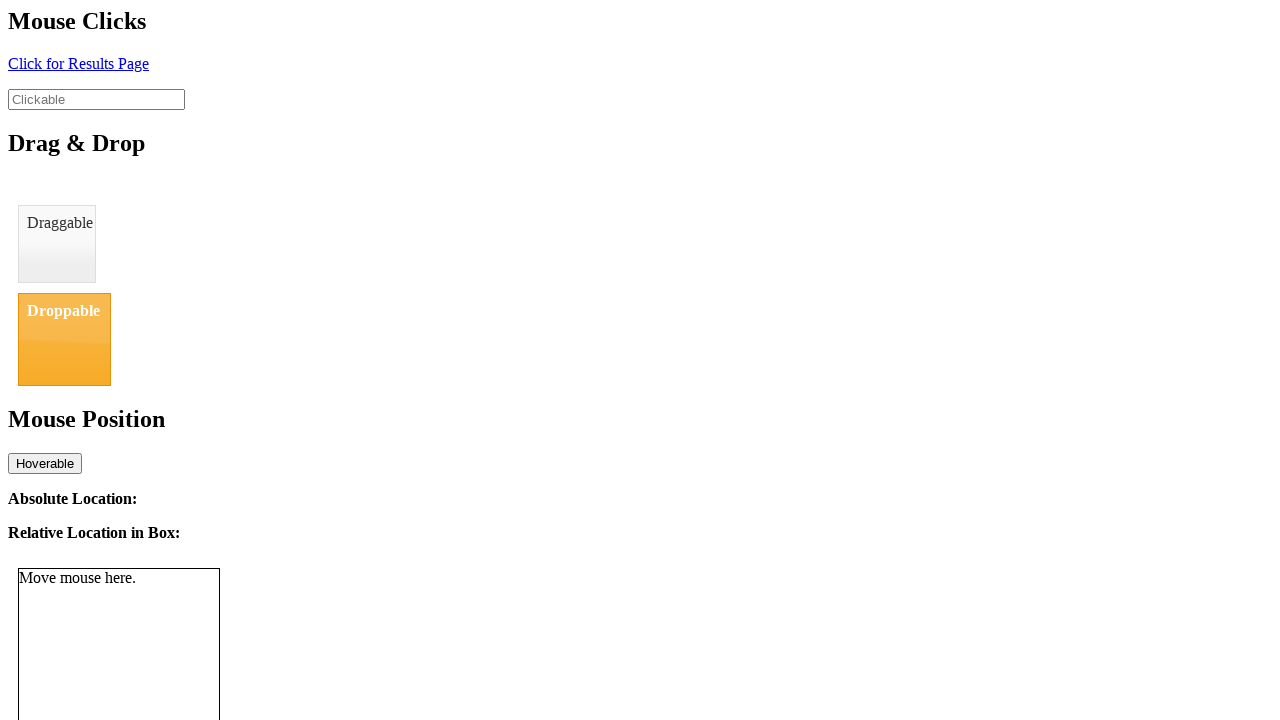

Dragged draggable element onto droppable element at (64, 339)
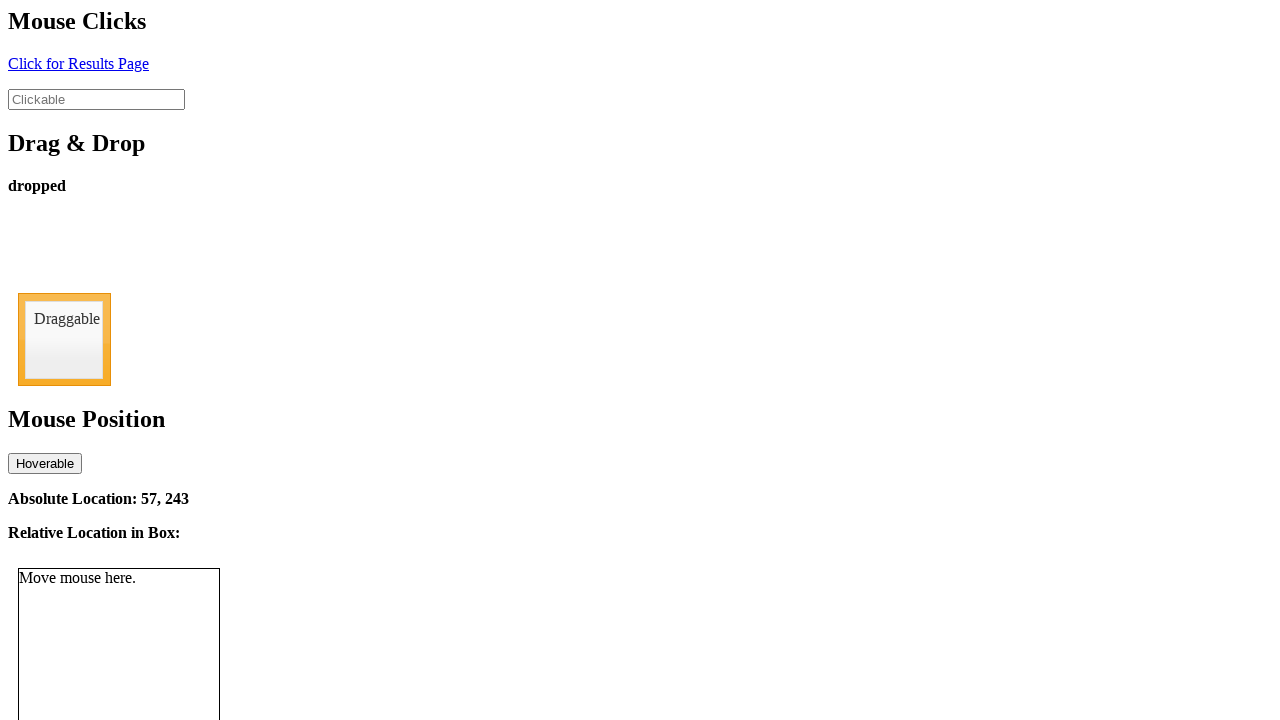

Verified drop status shows 'dropped'
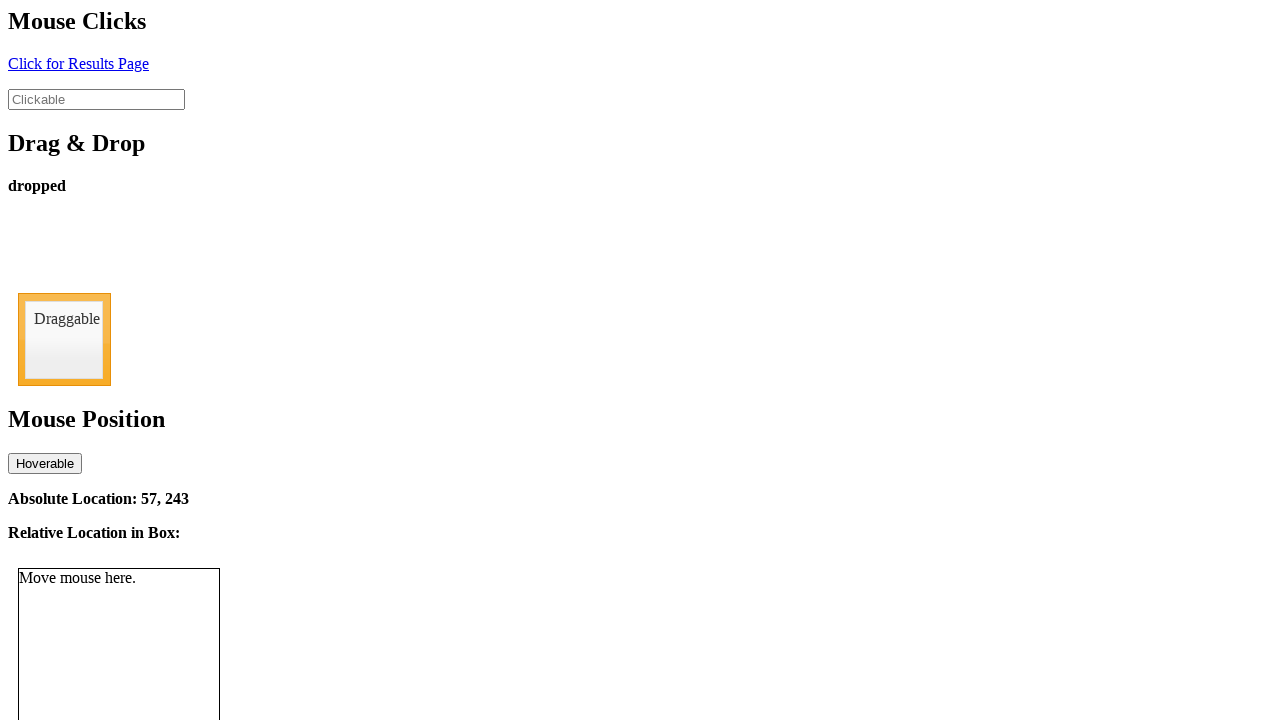

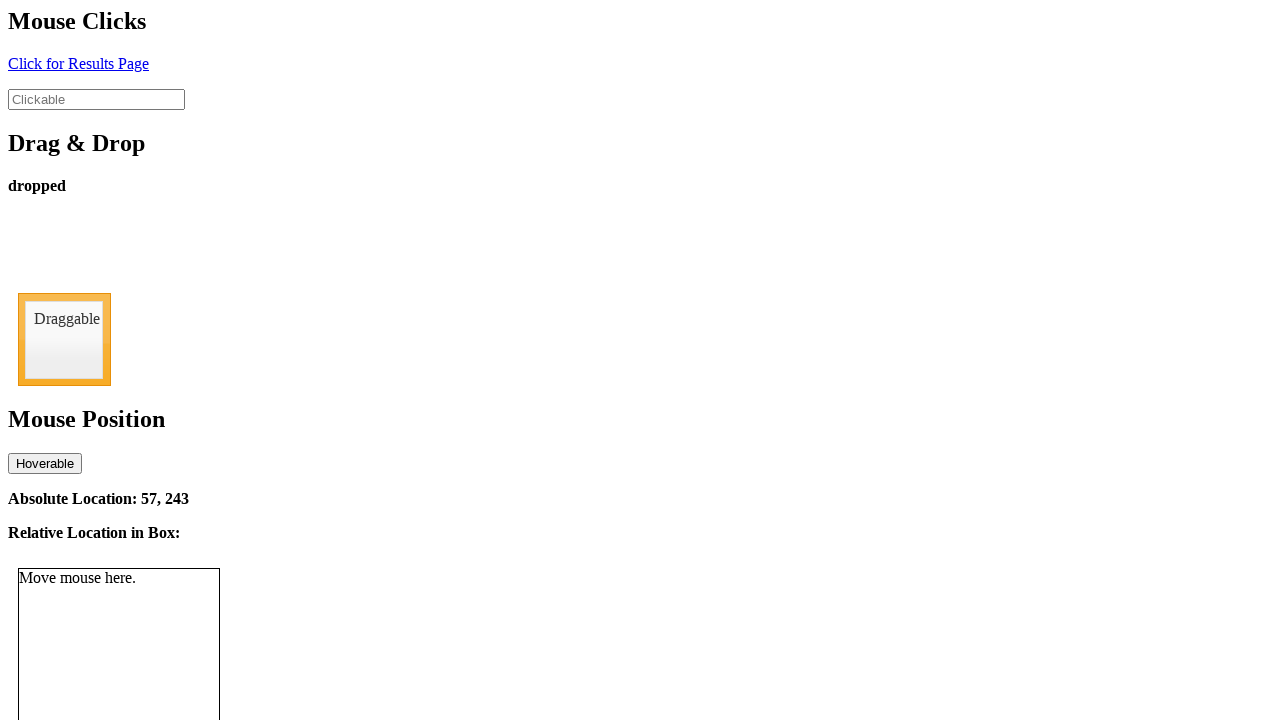